Negative test that attempts to submit the form without filling any required fields and verifies validation fails

Starting URL: https://demoqa.com/automation-practice-form

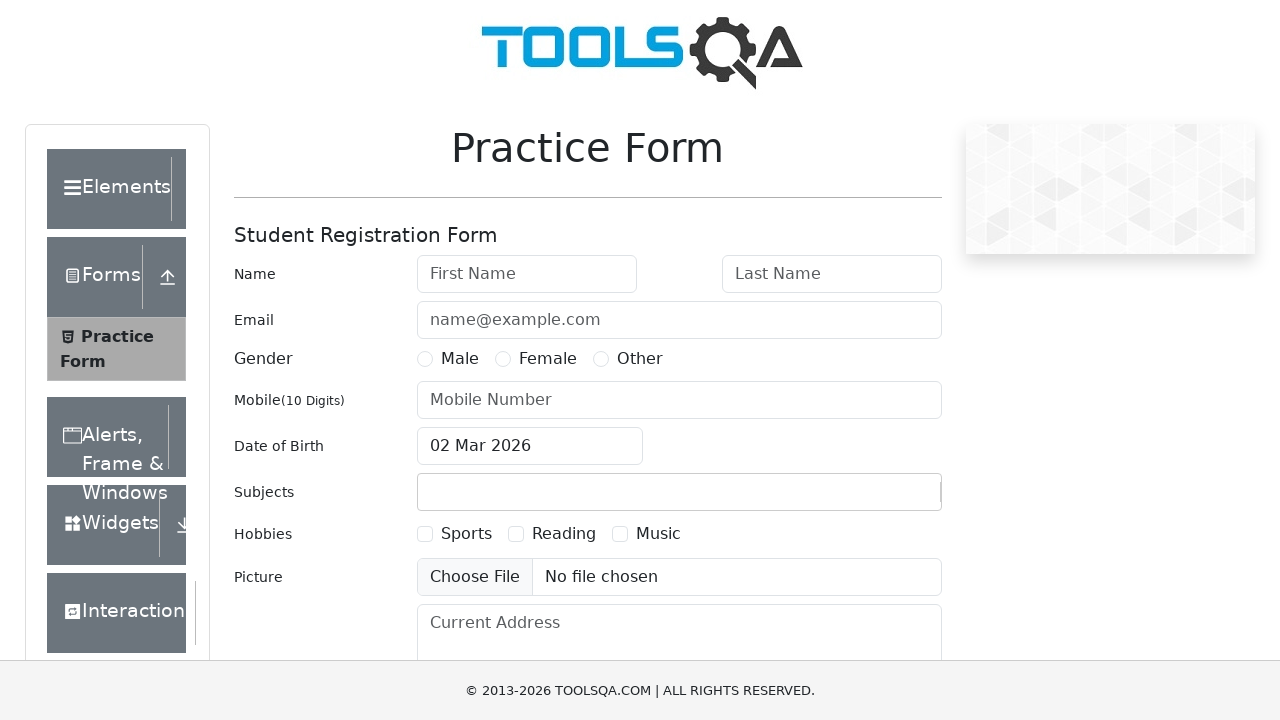

Navigated to automation practice form
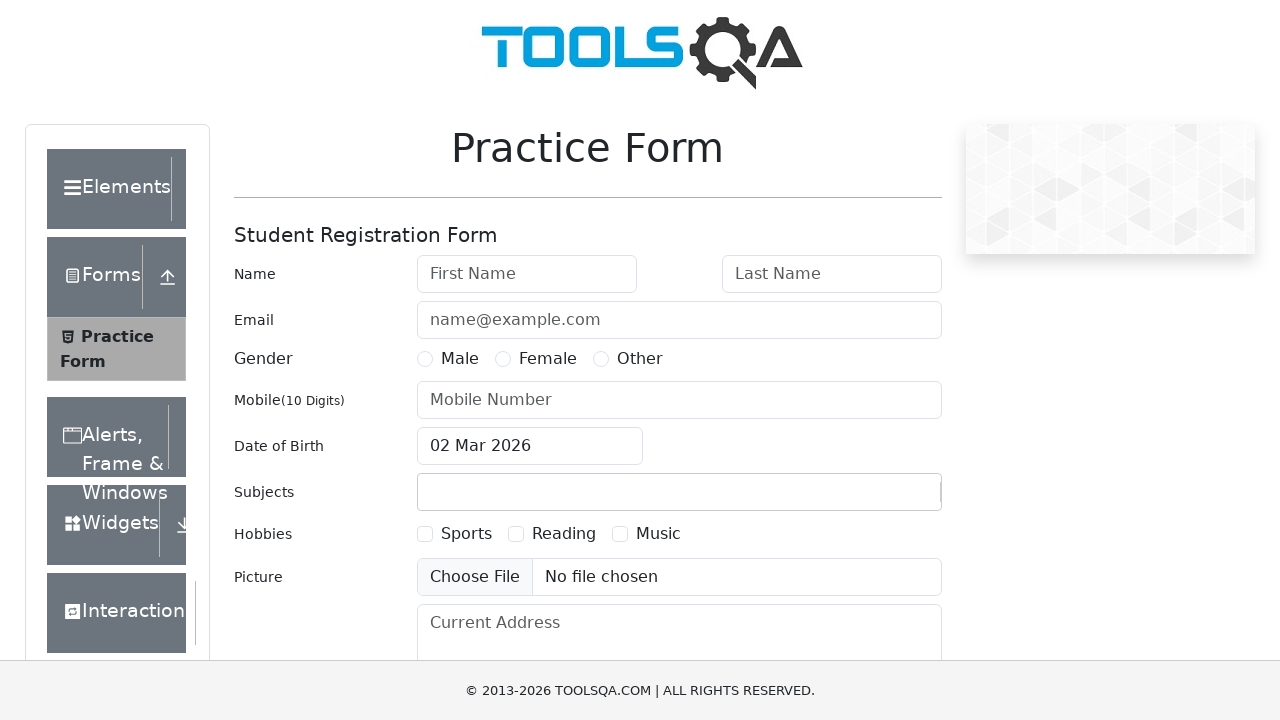

Clicked submit button without filling any required fields at (885, 499) on #submit
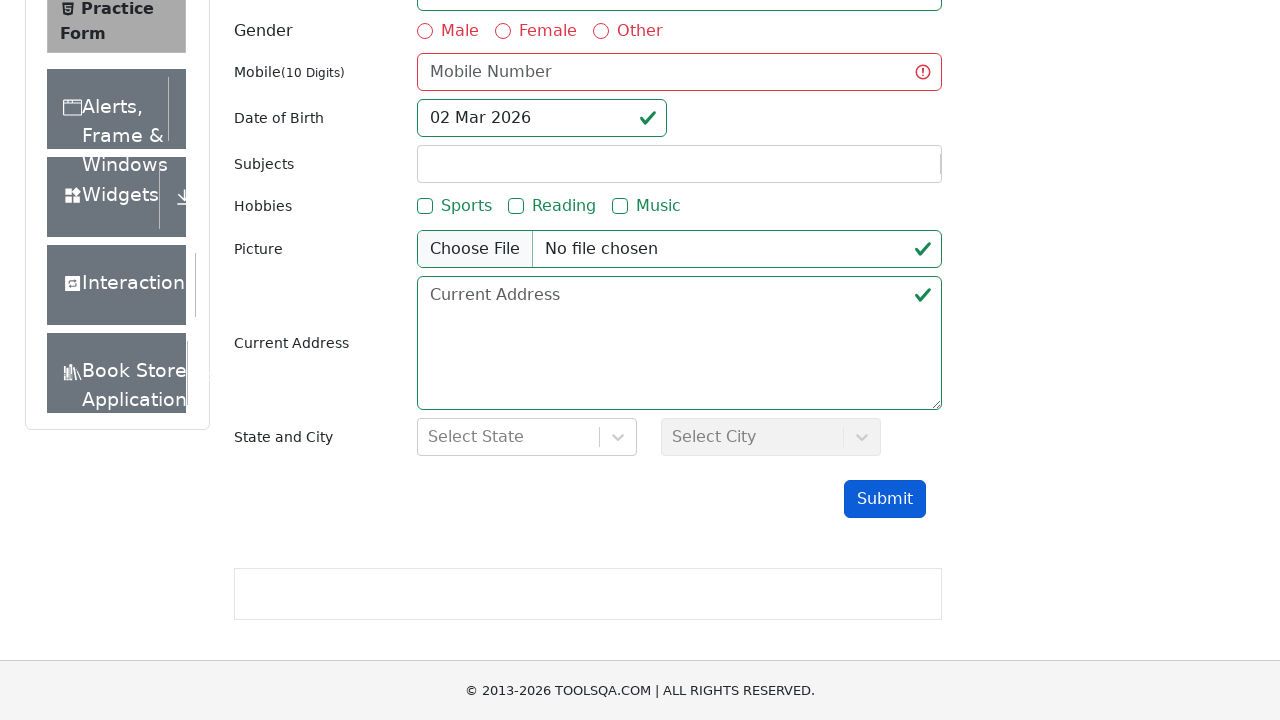

Verified first name field shows invalid validation state
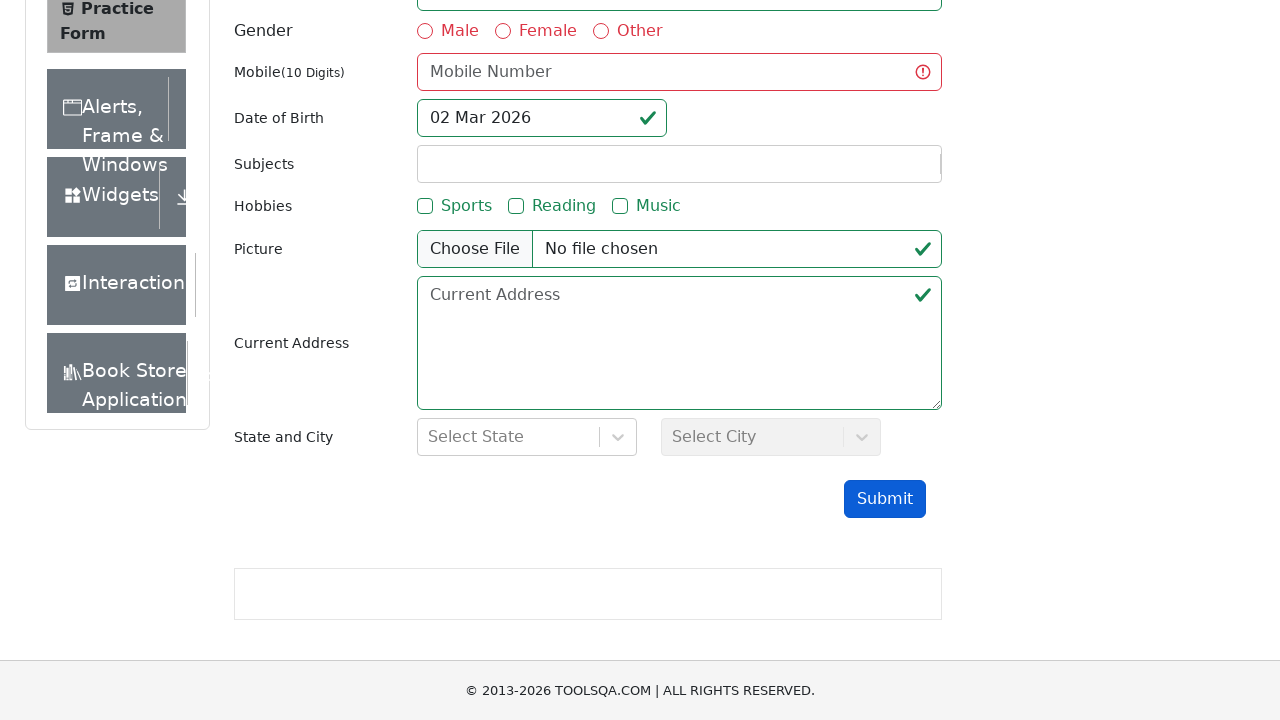

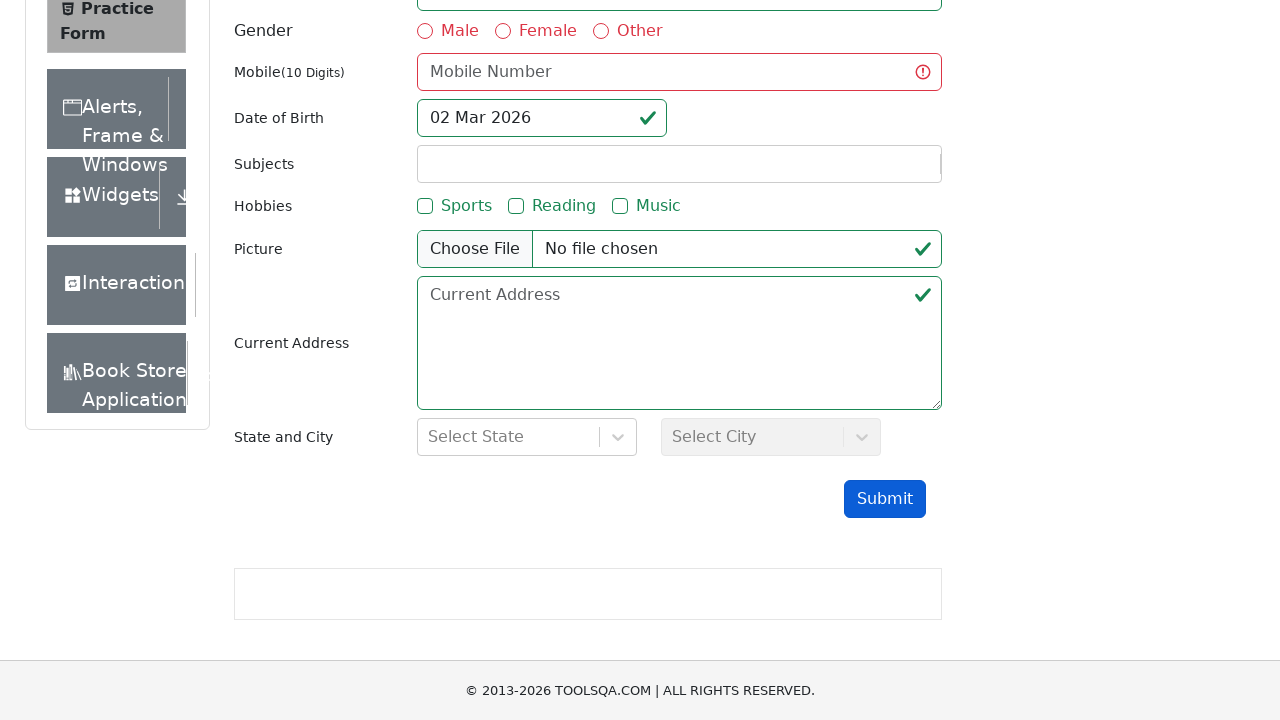